Tests form filling functionality by entering fake user data (full name, email, current address, permanent address) into a text box form and verifying the submitted data appears in the output section.

Starting URL: https://demoqa.com/text-box

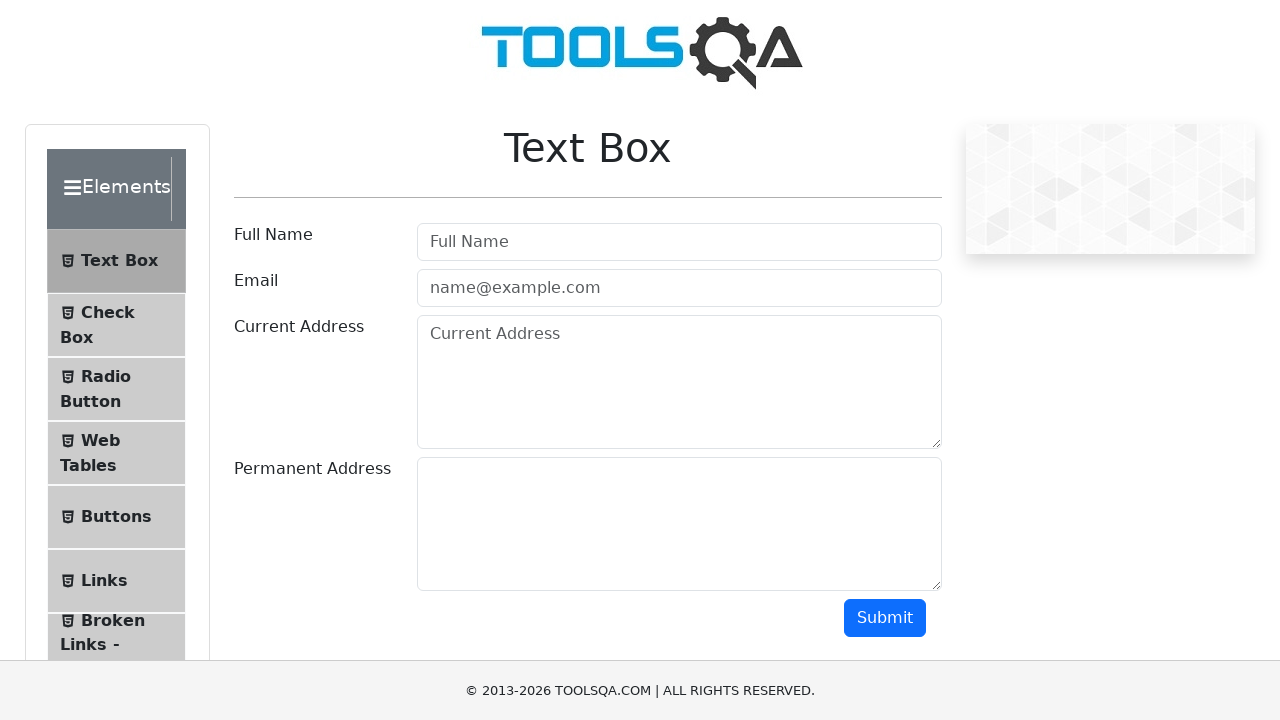

Filled Full Name field with 'Maria Johnson' on #userName
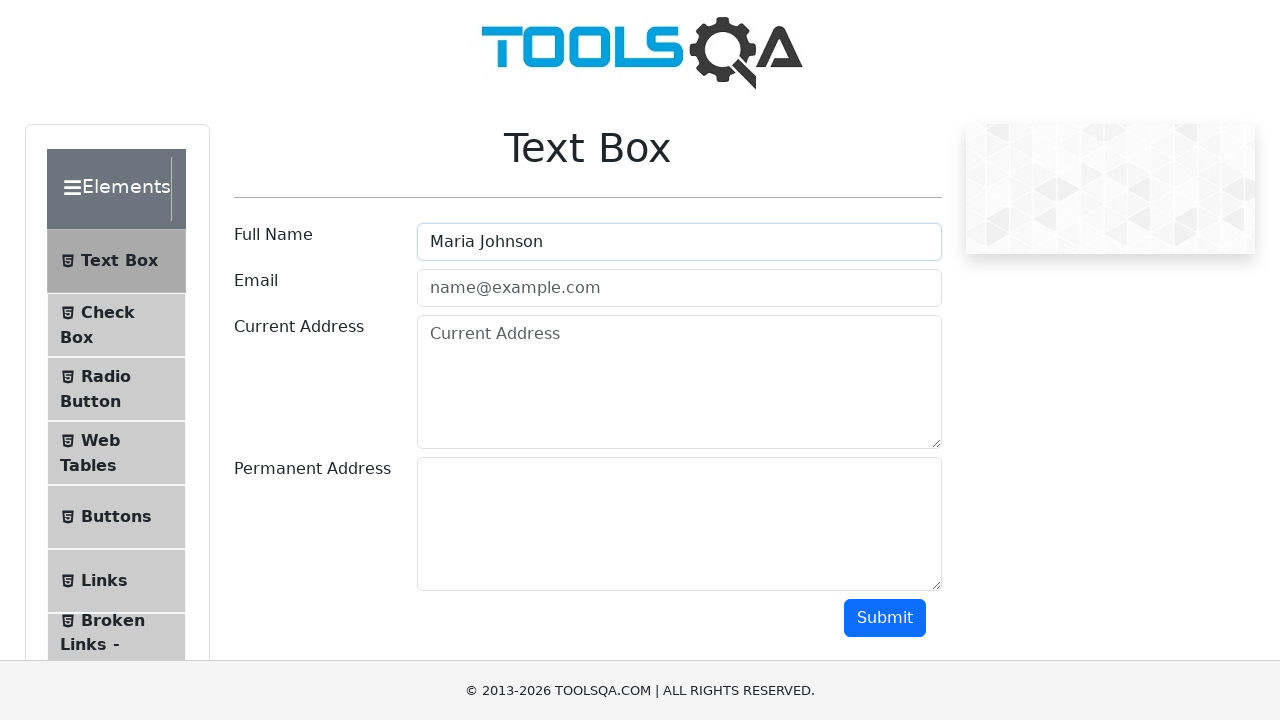

Filled Email field with 'maria.johnson847@example.com' on #userEmail
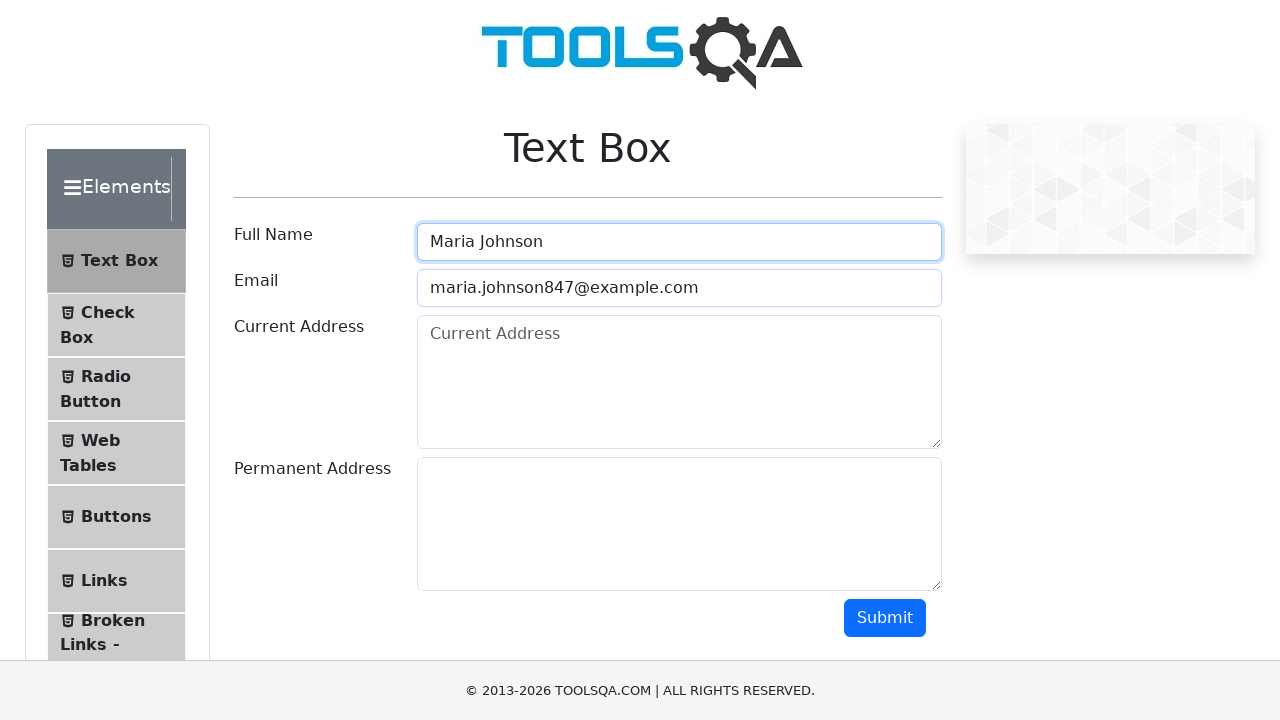

Filled Current Address field with '742 Evergreen Terrace, Springfield, IL 62704' on #currentAddress
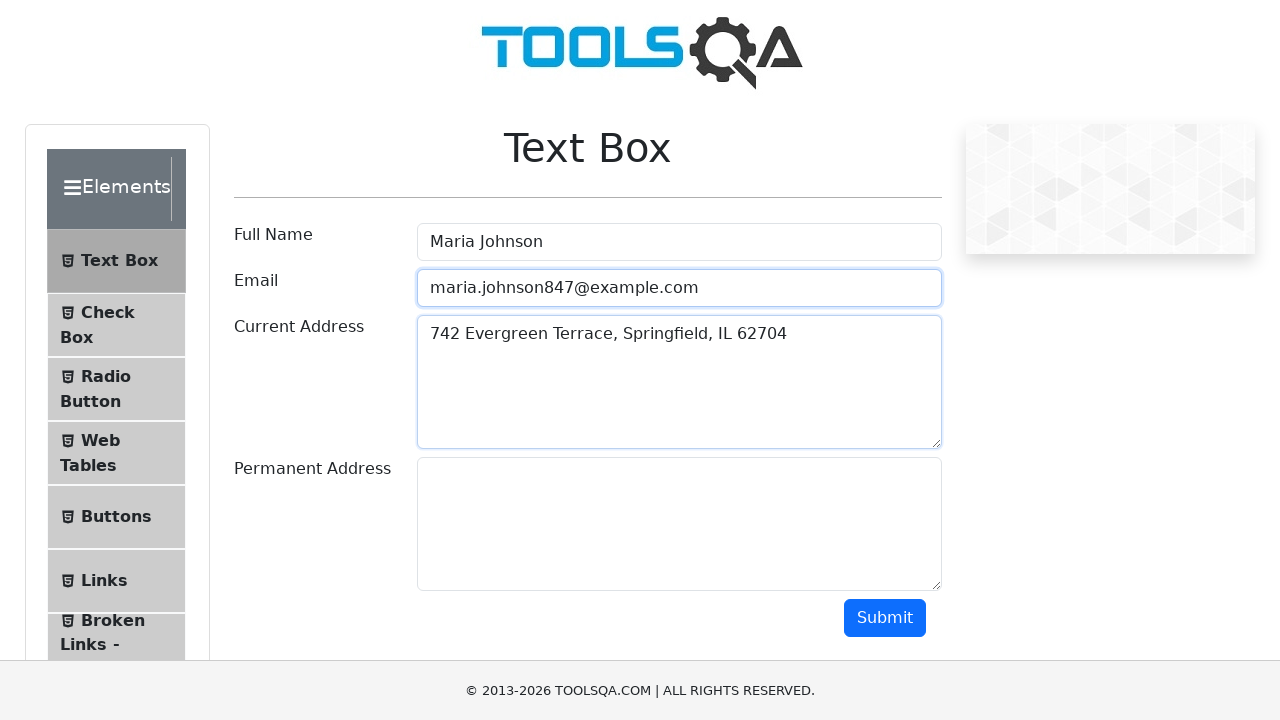

Filled Permanent Address field with '+1-555-867-5309' on #permanentAddress
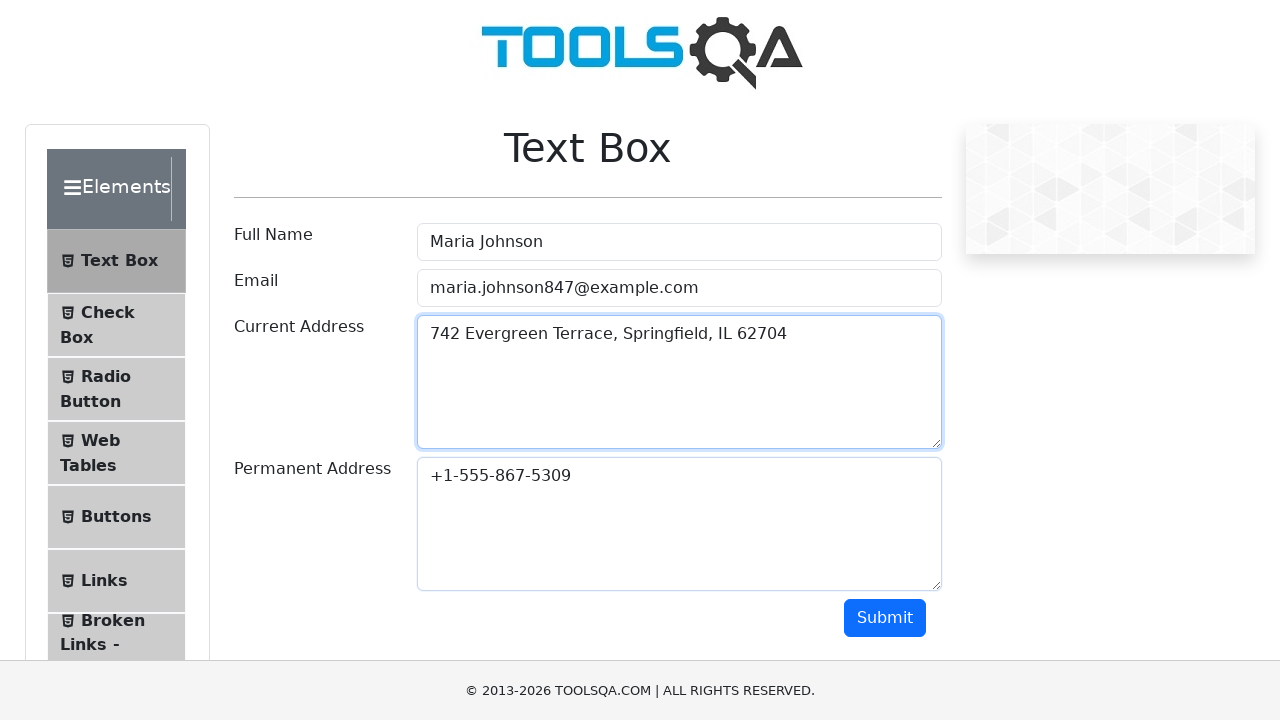

Scrolled to submit button
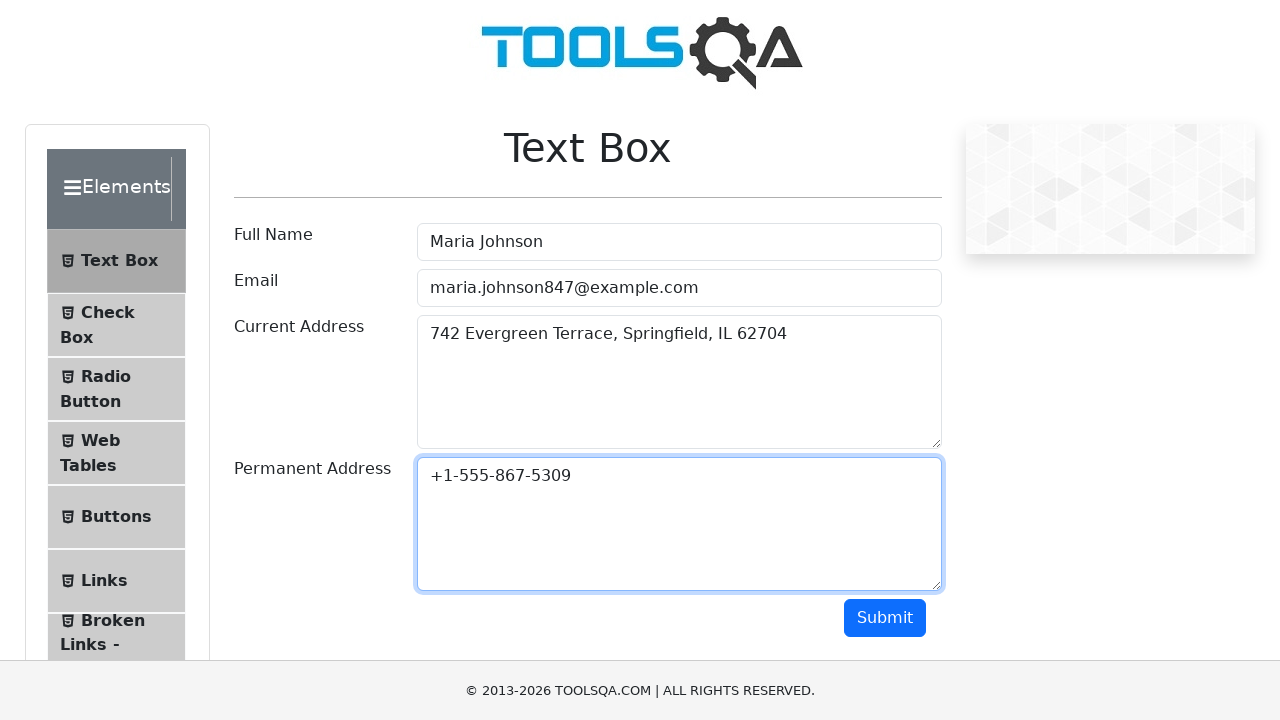

Clicked submit button at (885, 618) on #submit
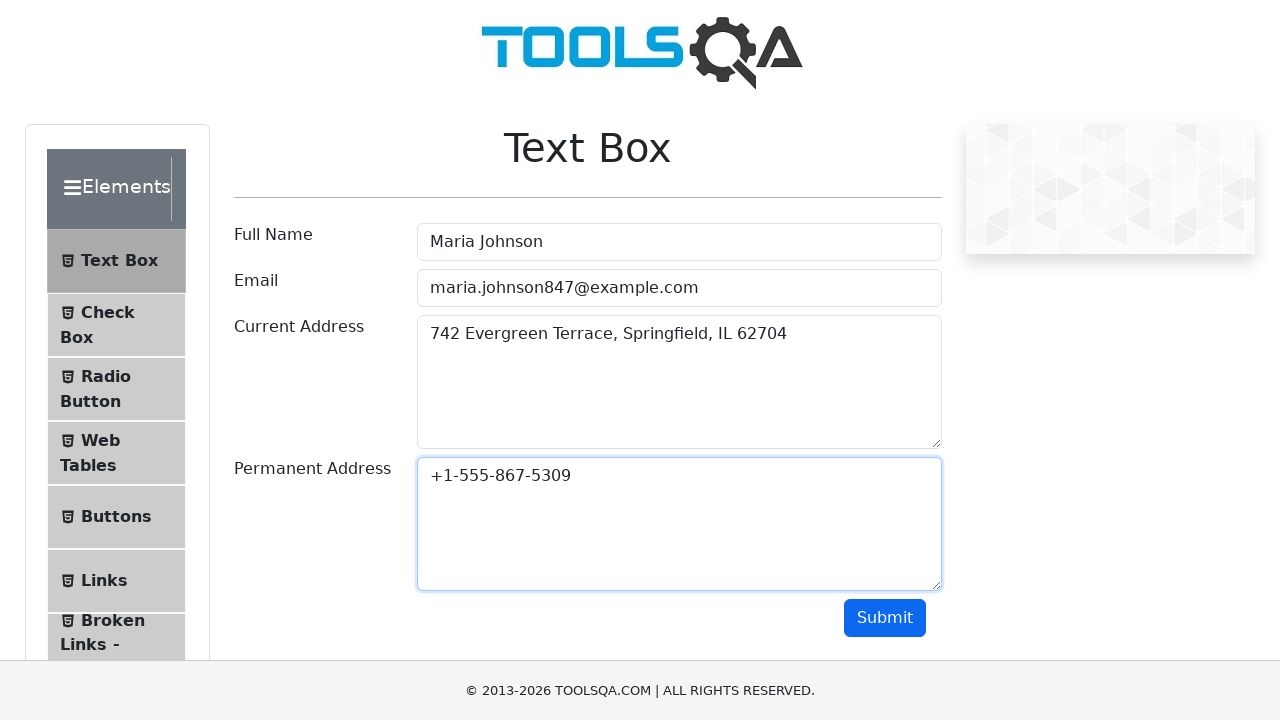

Output section appeared after form submission
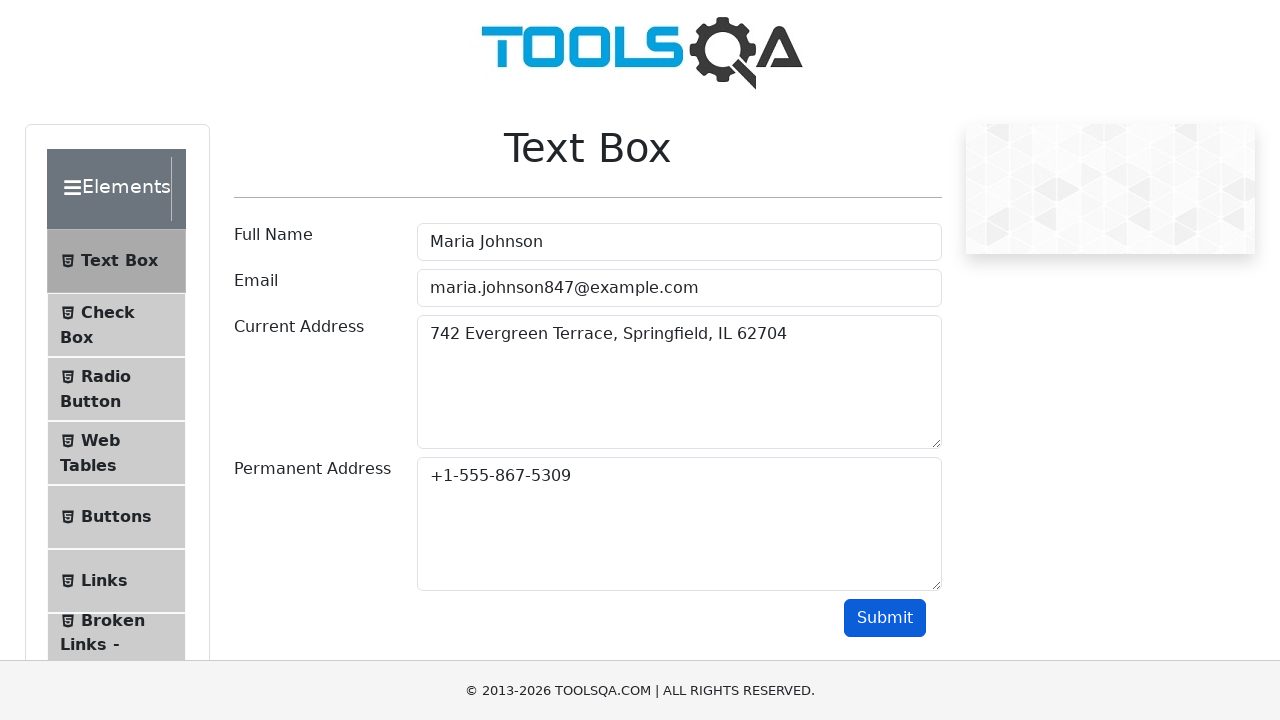

Retrieved output text content for verification
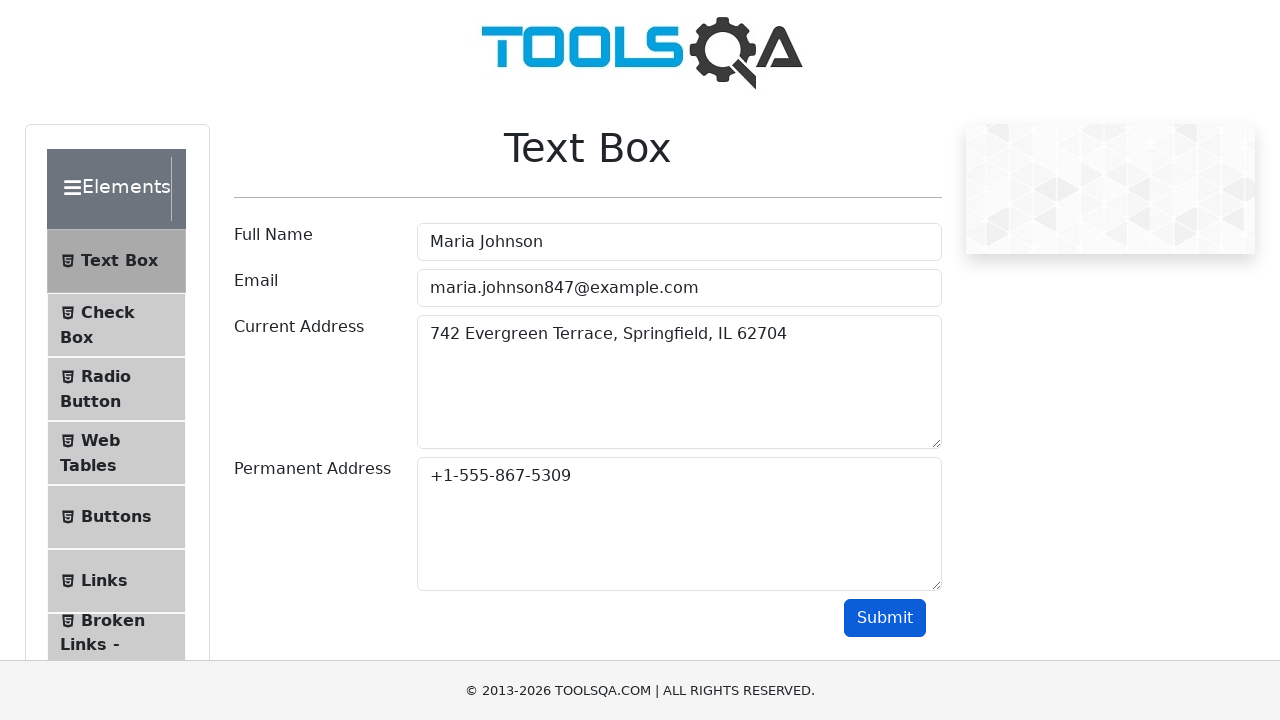

Verified Full Name 'Maria Johnson' appears in output
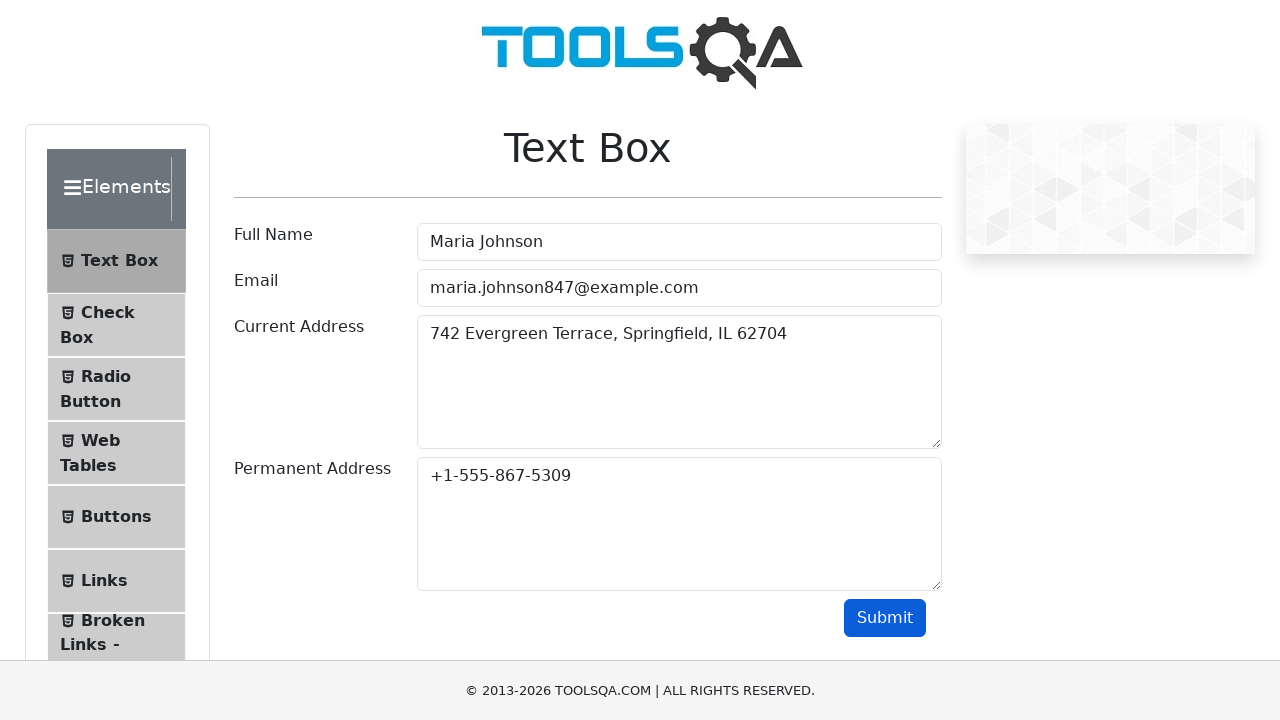

Verified Email 'maria.johnson847@example.com' appears in output
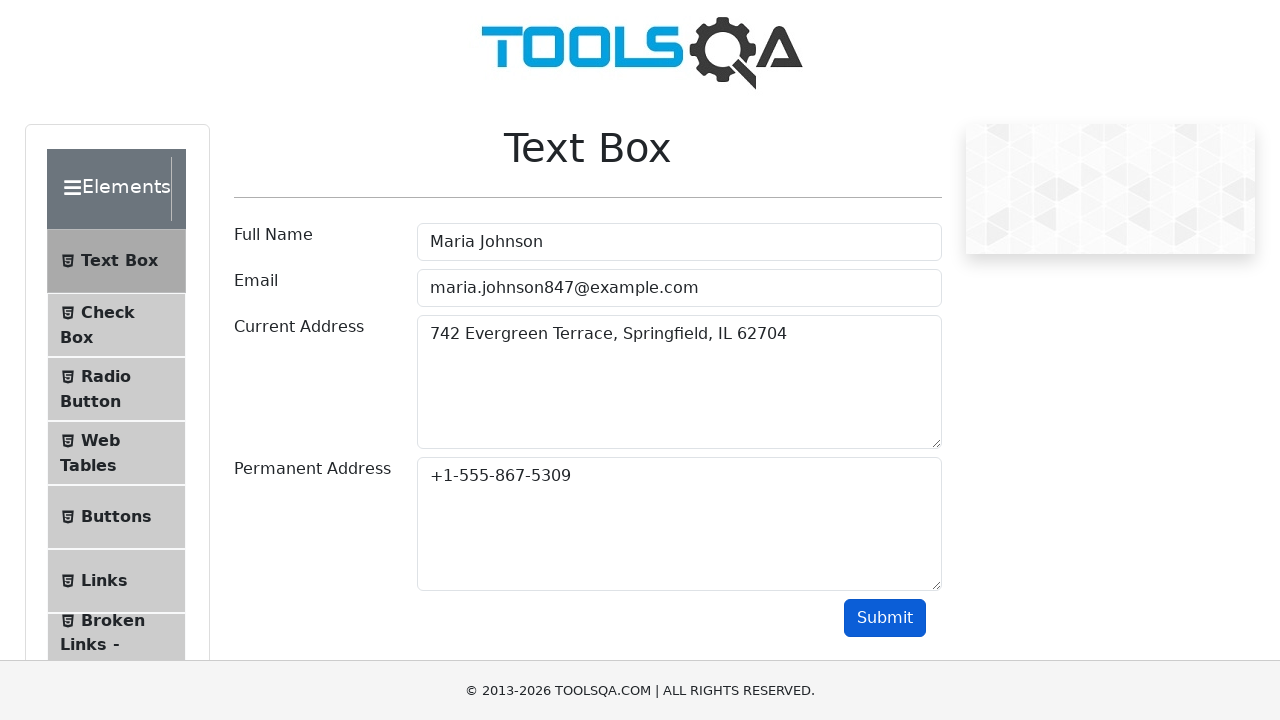

Verified Current Address '742 Evergreen Terrace, Springfield, IL 62704' appears in output
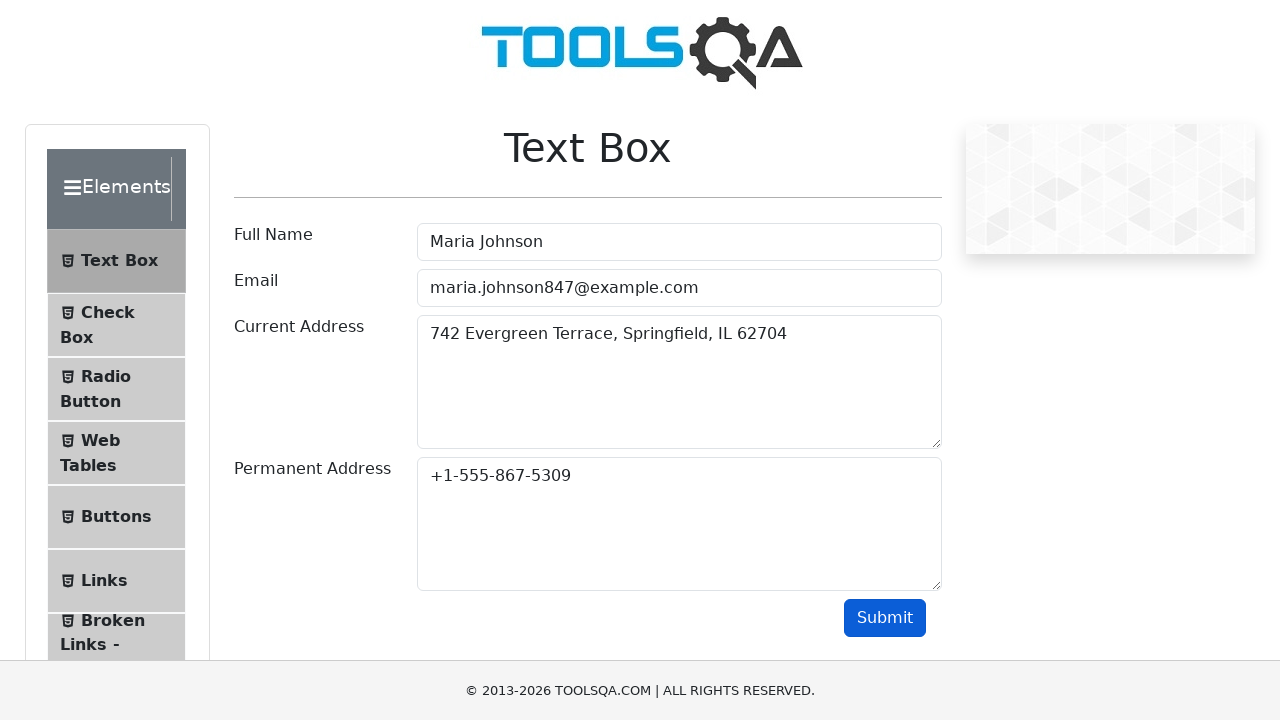

Verified Permanent Address '+1-555-867-5309' appears in output
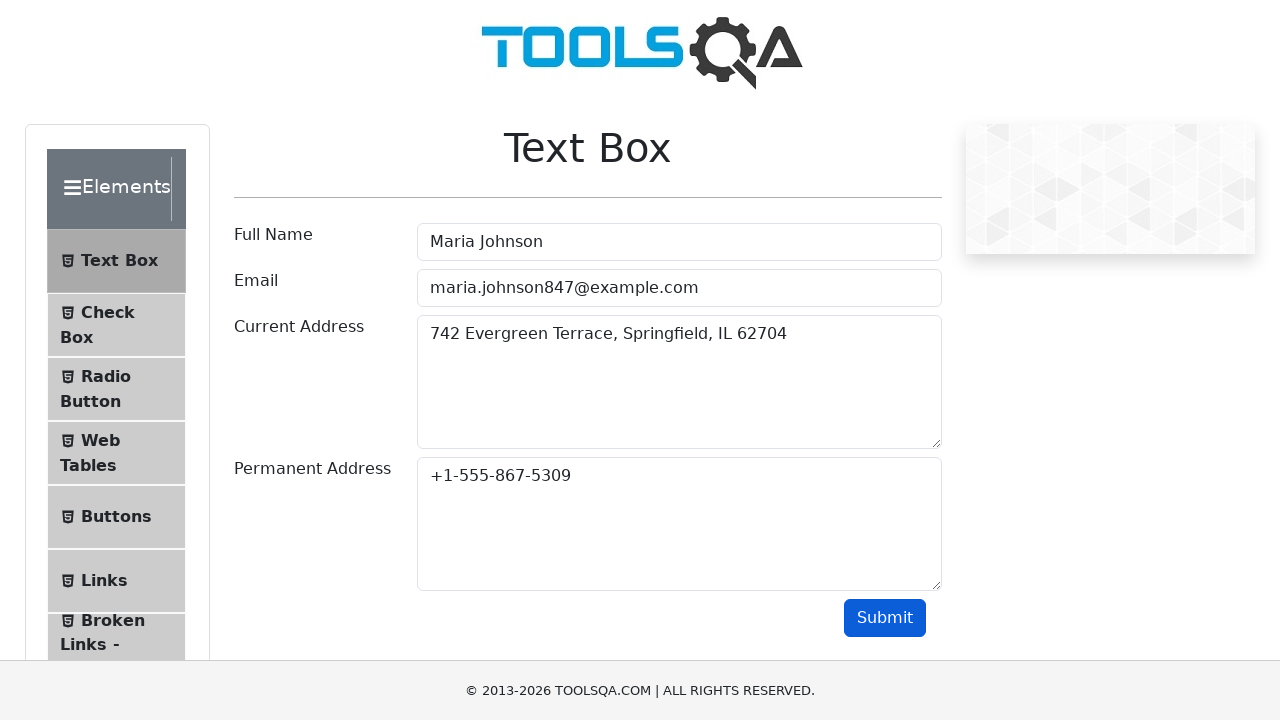

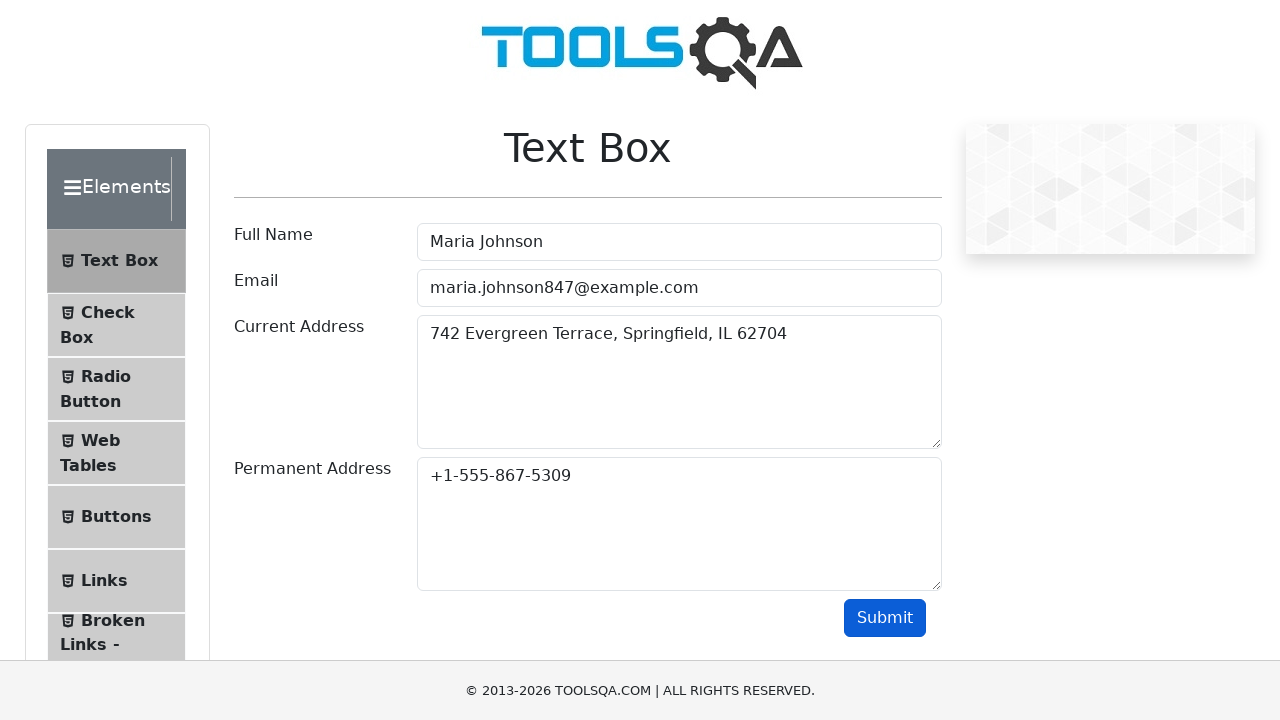